Tests the sortable interaction functionality on DemoQA by navigating to the Interactions section, clicking on Sortable, and performing drag-and-drop operations to reorder list items.

Starting URL: https://demoqa.com/

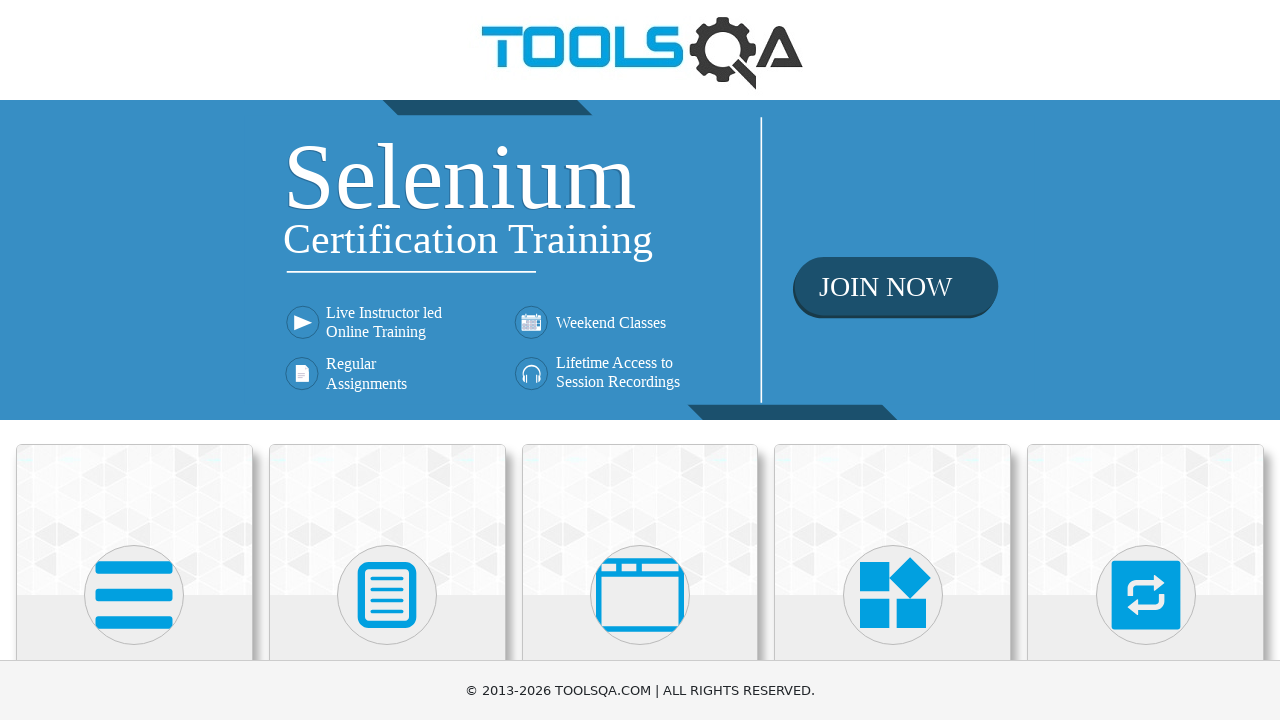

Clicked on Interactions heading at (1146, 360) on internal:role=heading[name="Interactions"i]
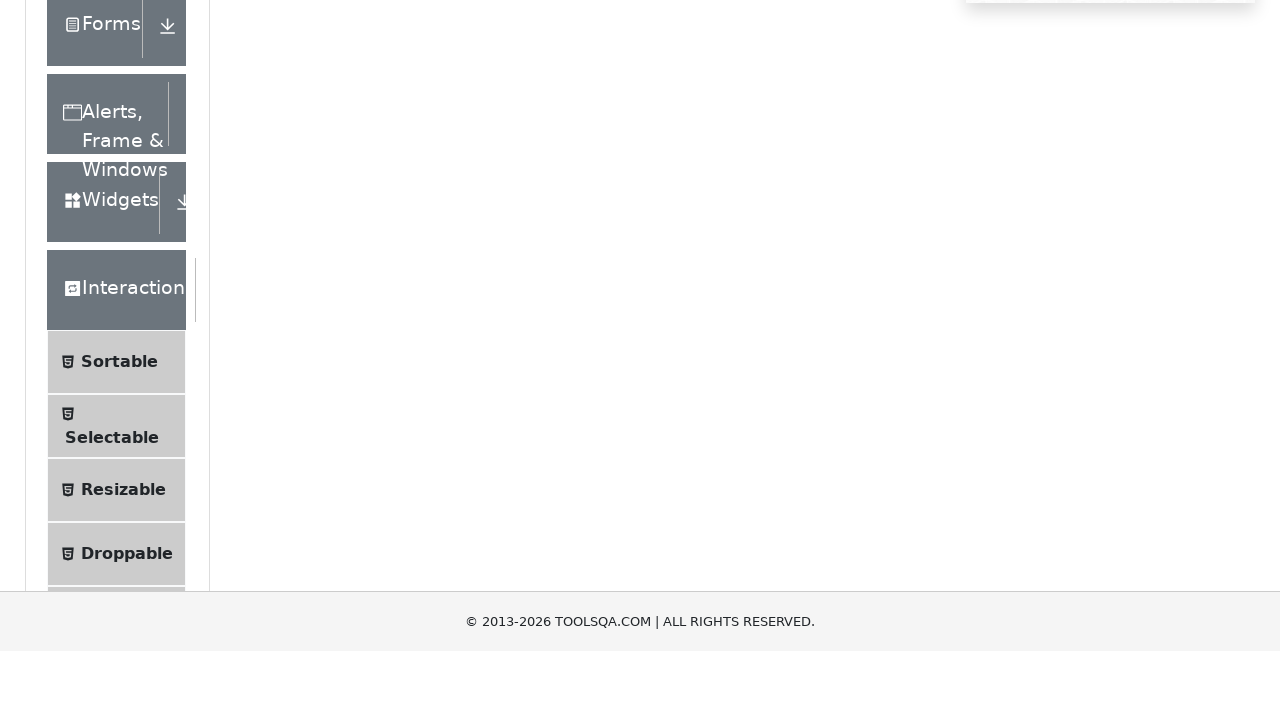

Clicked on Sortable option at (119, 613) on internal:text="Sortable"i
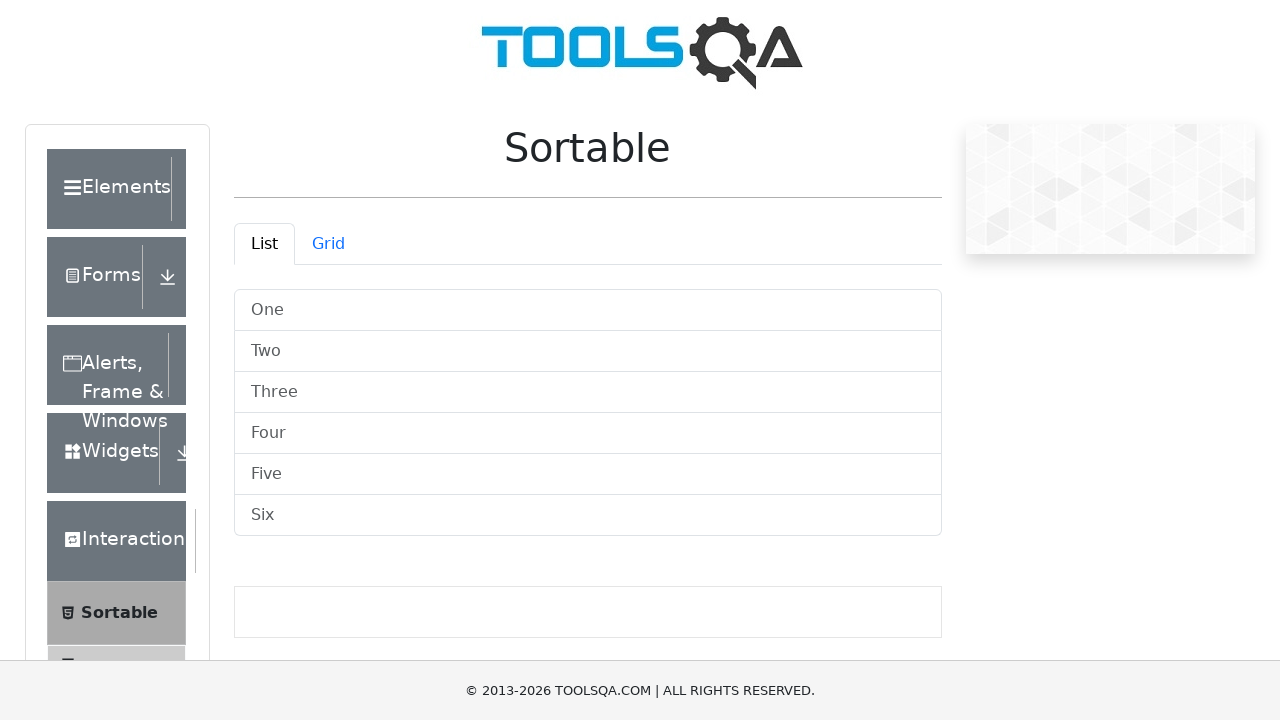

List tab became visible
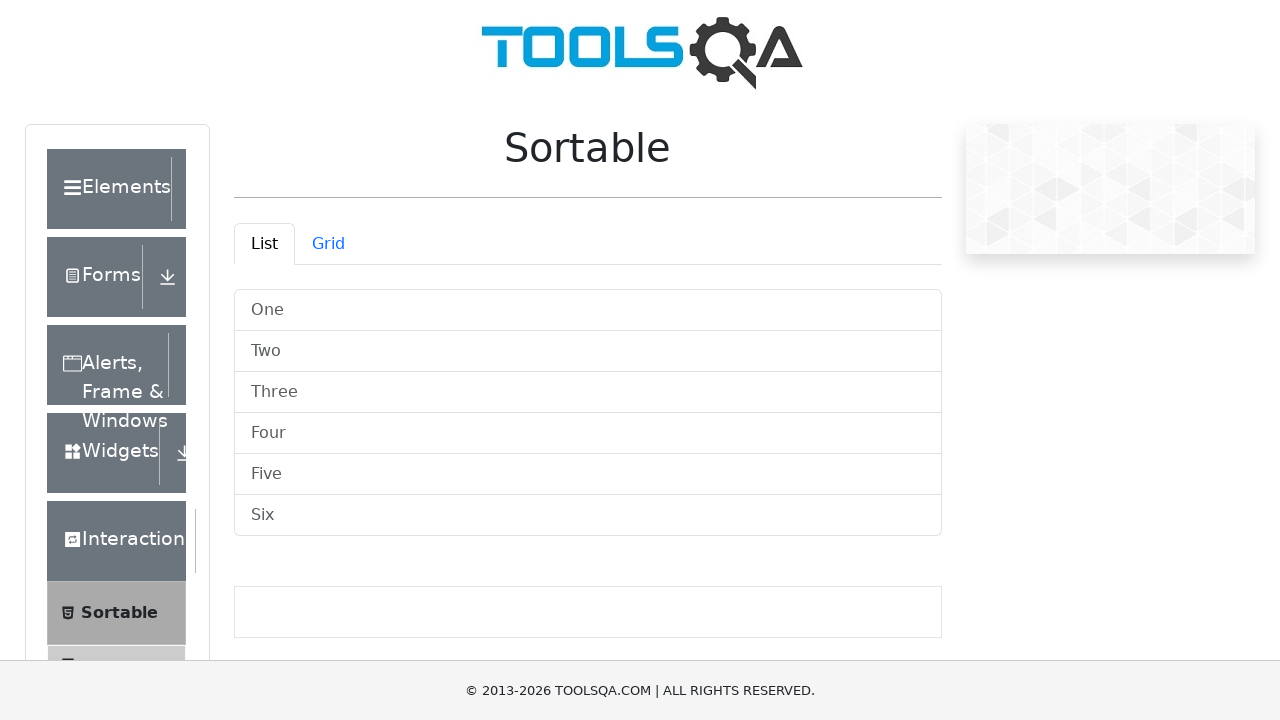

Located list items (One, Two, Three)
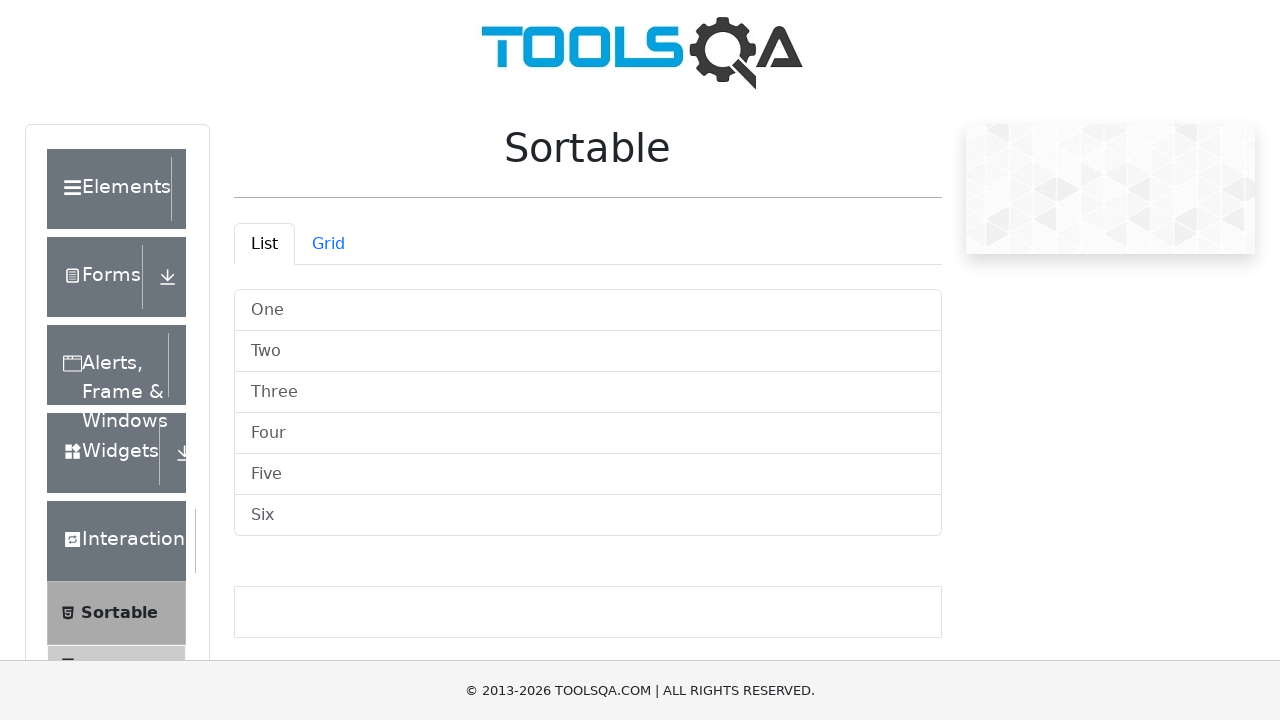

Dragged list item 'One' to position of 'Three' at (588, 392)
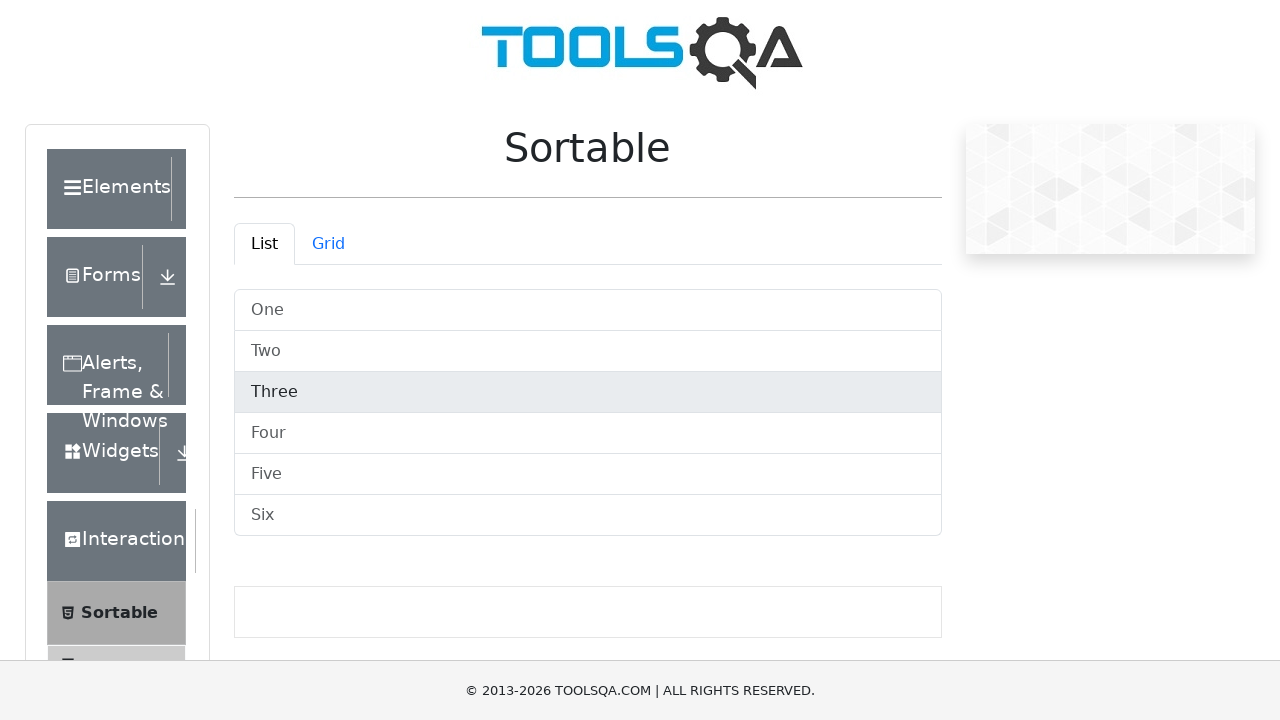

Dragged list item 'Two' to position of 'One' at (588, 310)
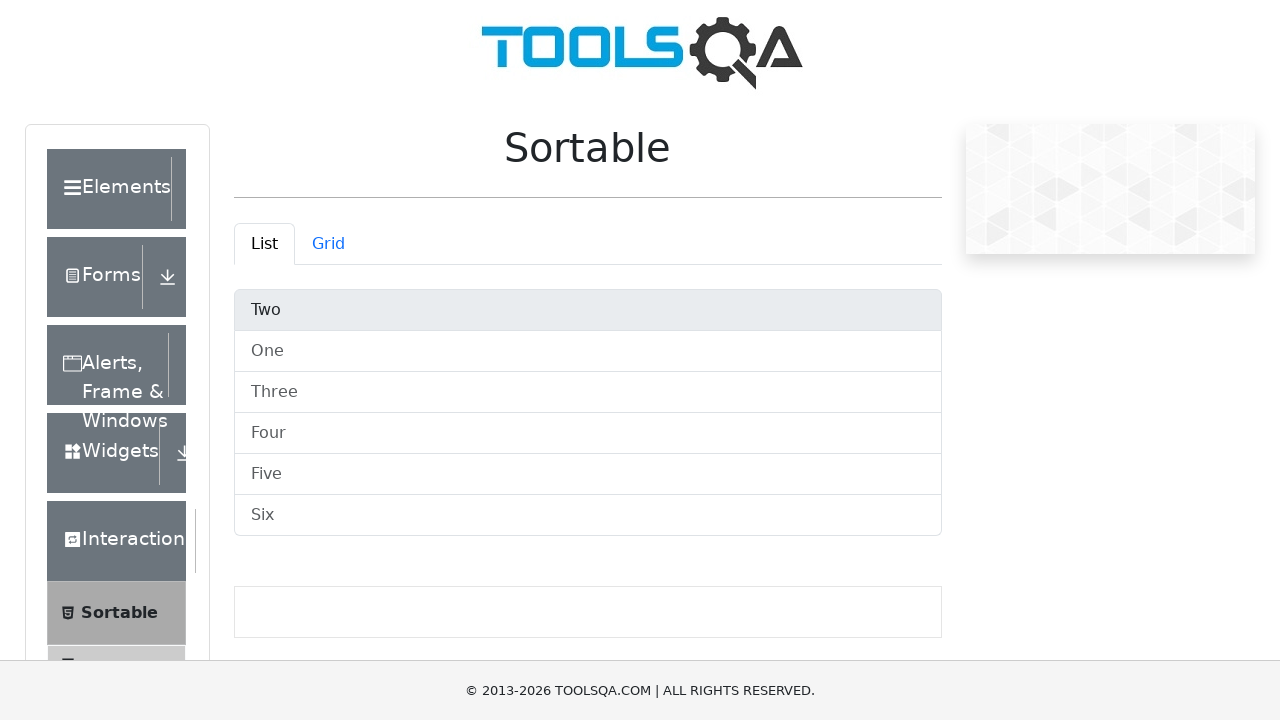

List container updated after drag-and-drop operations
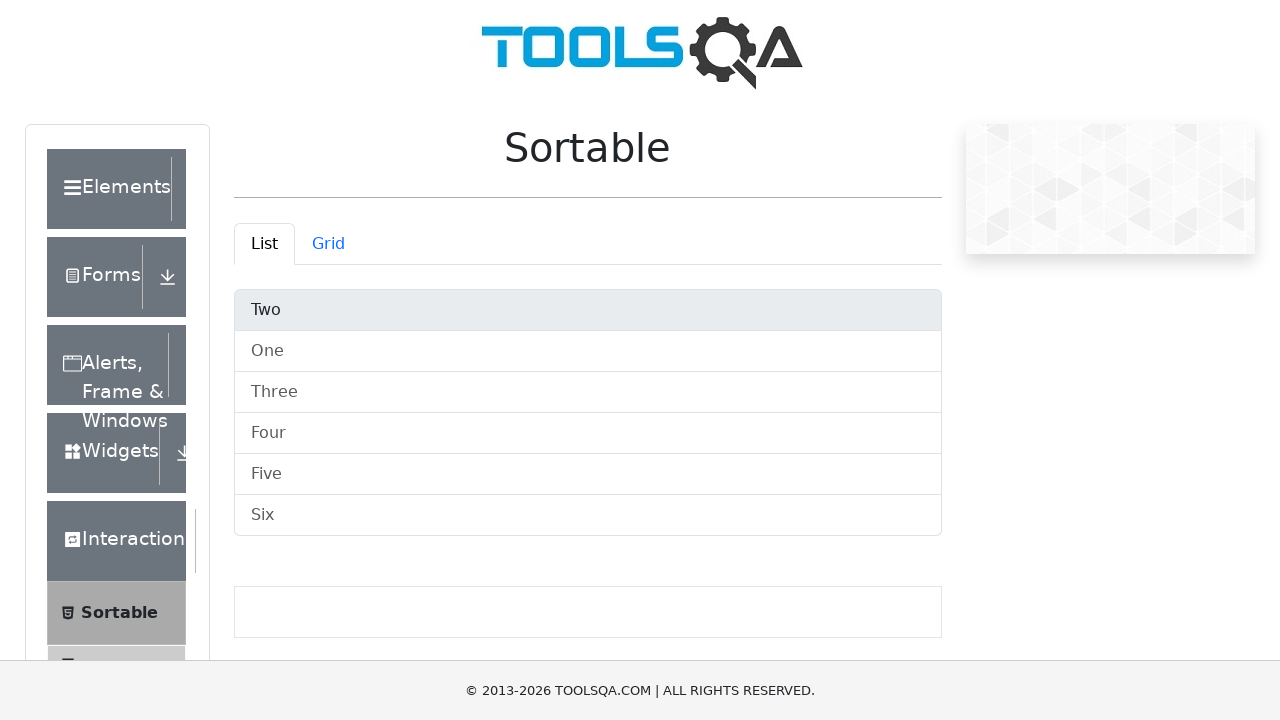

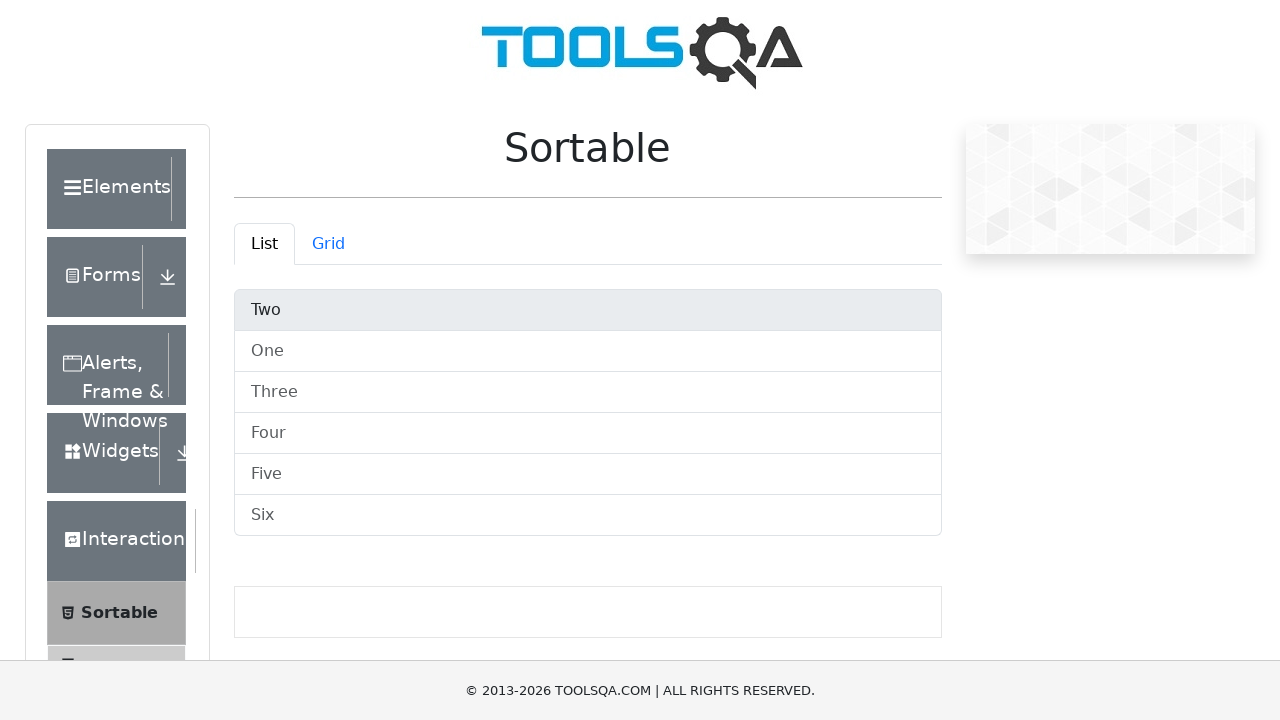